Tests that the complete all checkbox updates state when items are completed or cleared individually

Starting URL: https://demo.playwright.dev/todomvc

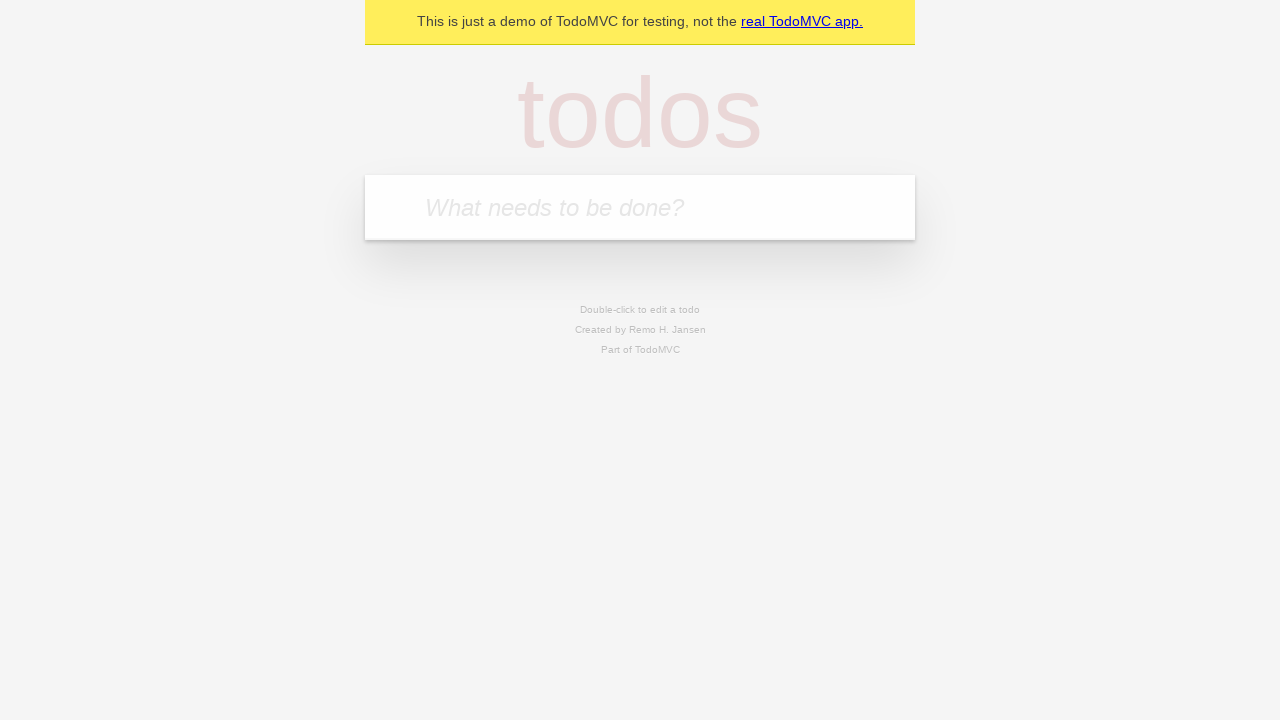

Located the todo input field
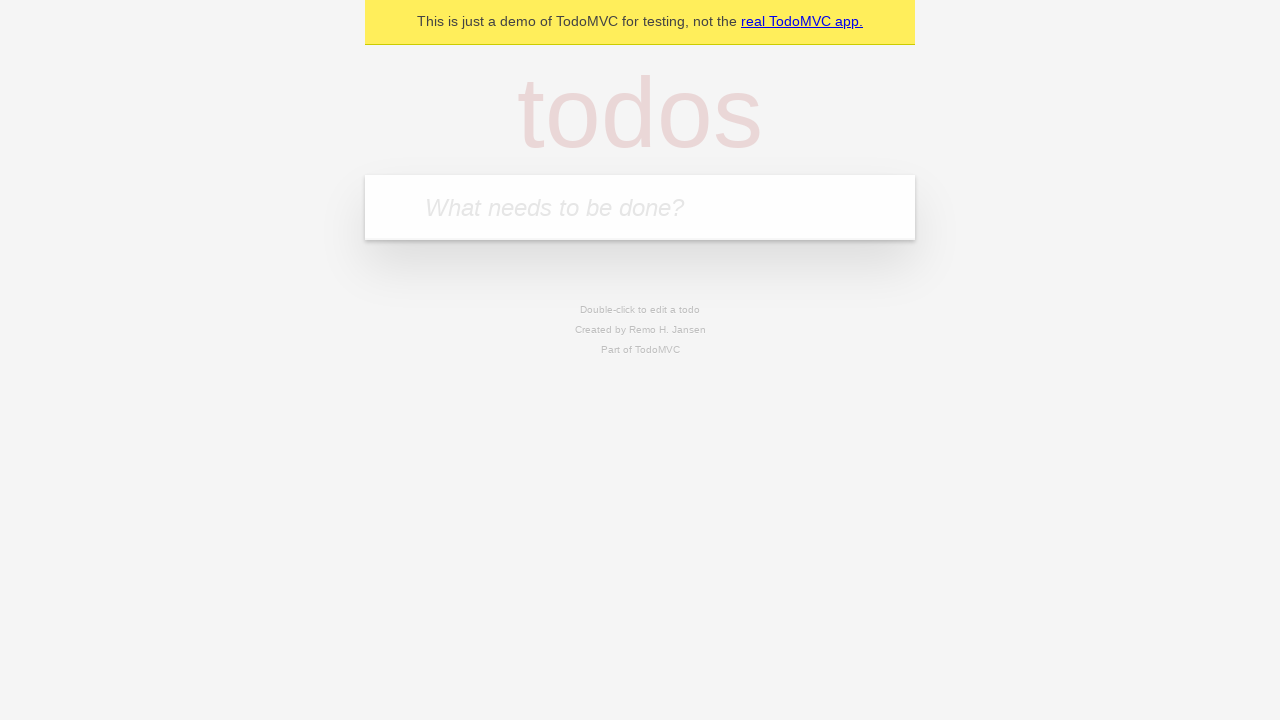

Filled first todo: 'buy some cheese' on internal:attr=[placeholder="What needs to be done?"i]
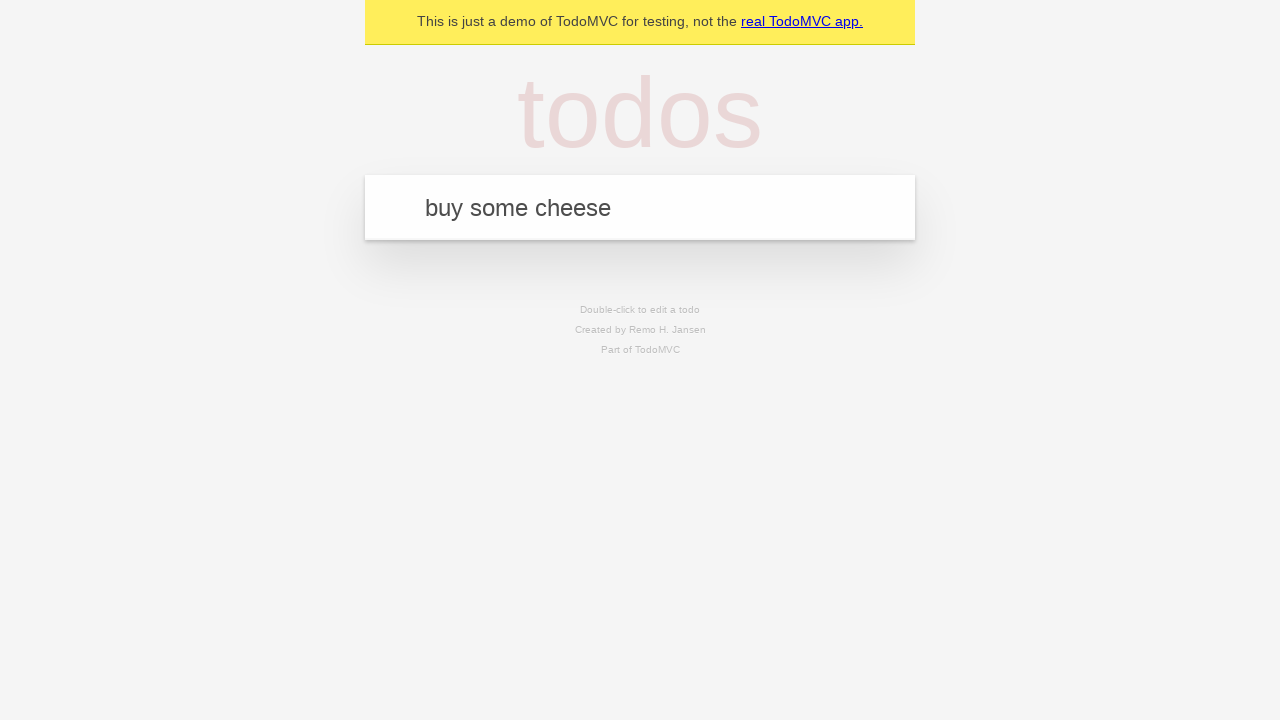

Pressed Enter to add first todo on internal:attr=[placeholder="What needs to be done?"i]
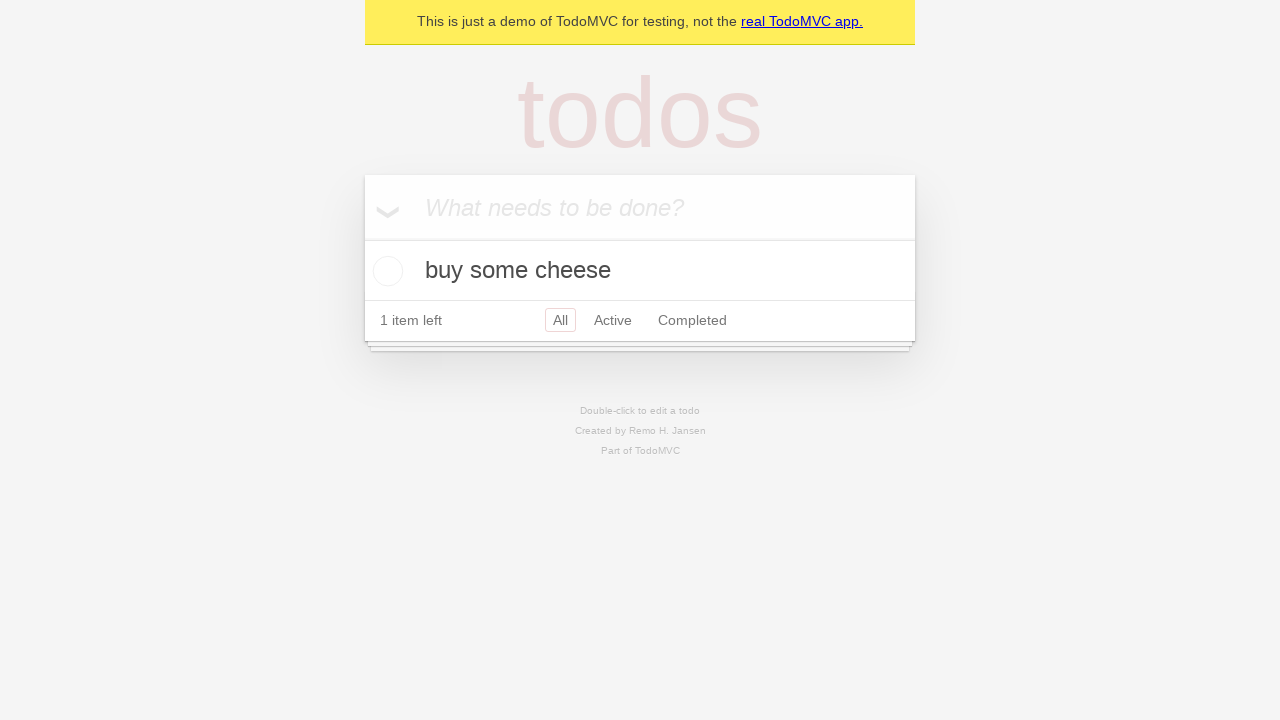

Filled second todo: 'feed the cat' on internal:attr=[placeholder="What needs to be done?"i]
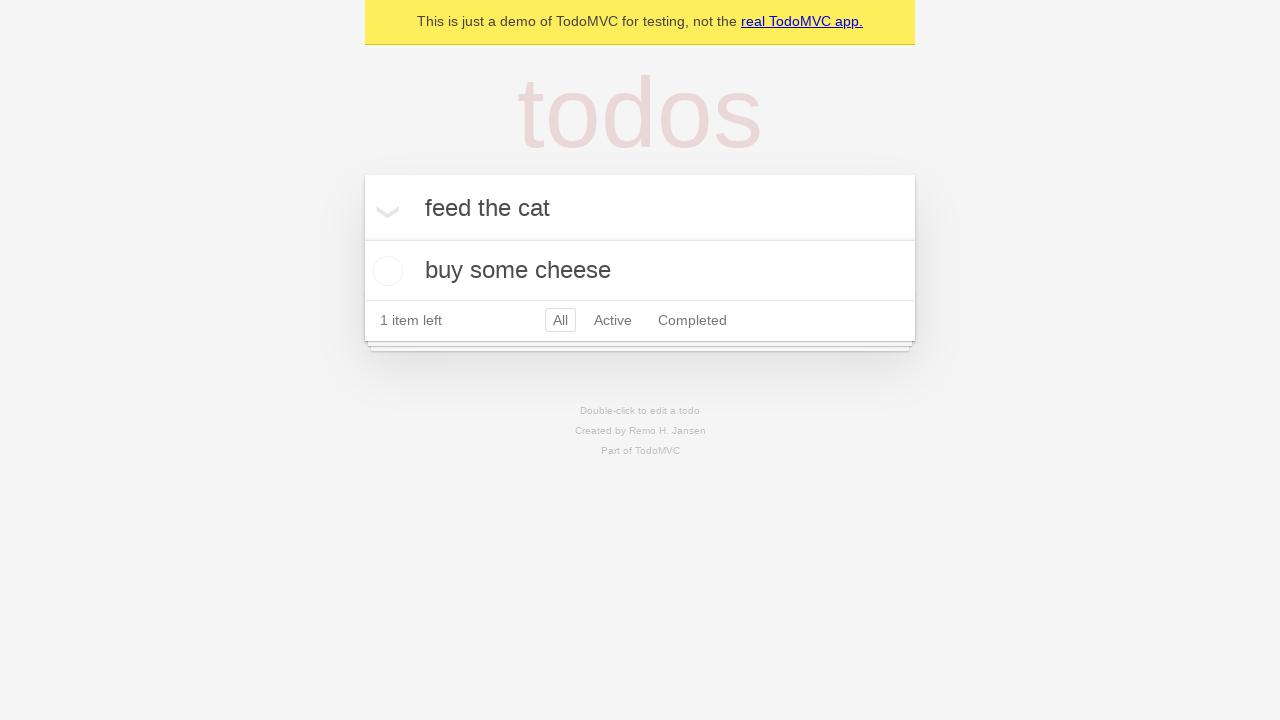

Pressed Enter to add second todo on internal:attr=[placeholder="What needs to be done?"i]
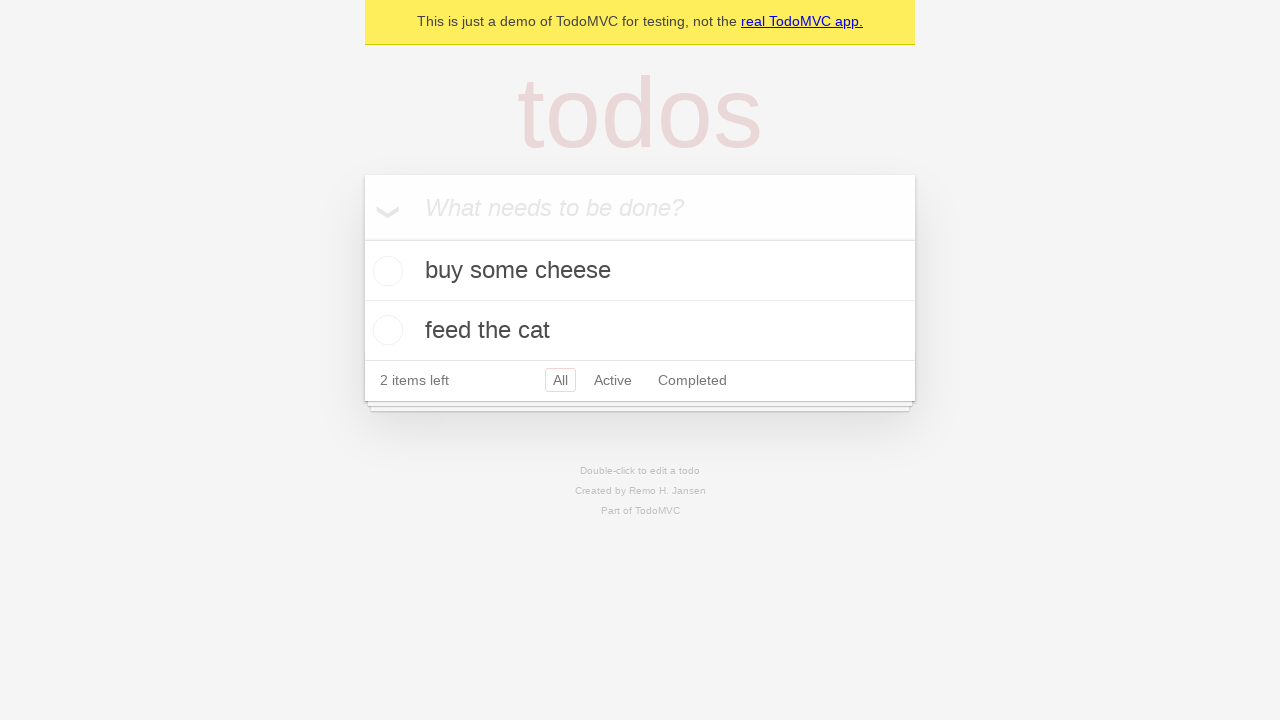

Filled third todo: 'book a doctors appointment' on internal:attr=[placeholder="What needs to be done?"i]
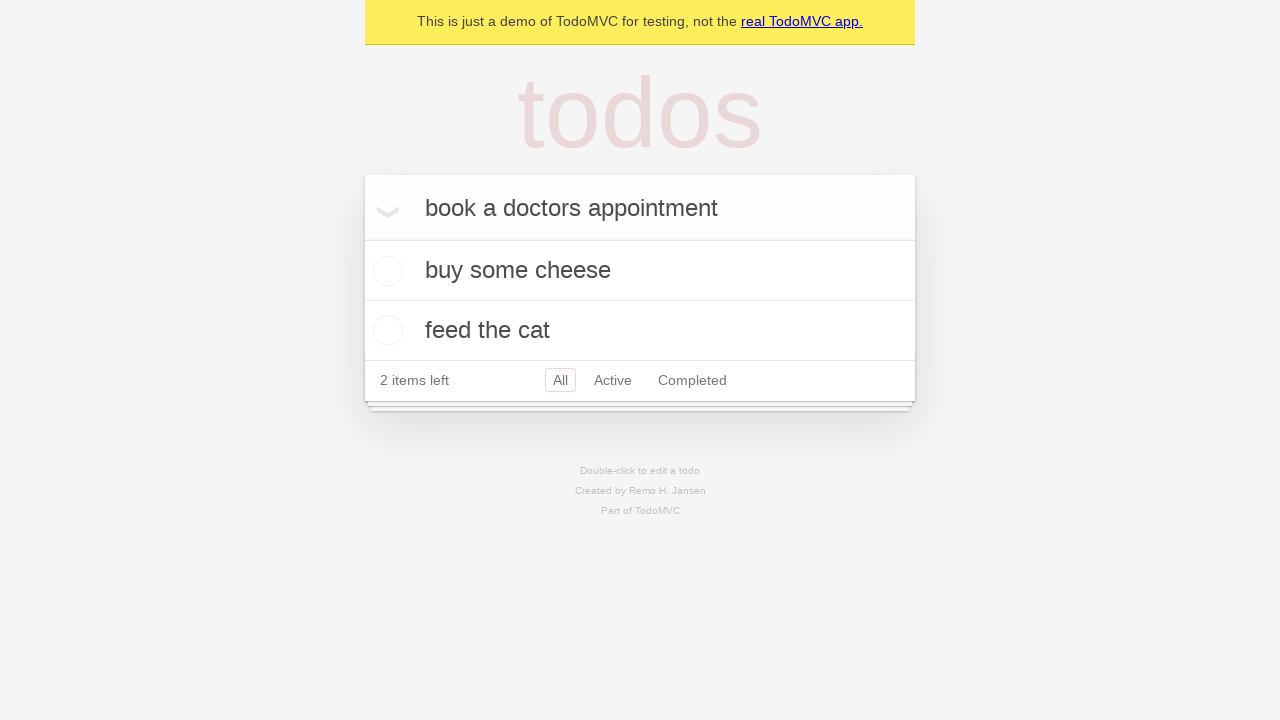

Pressed Enter to add third todo on internal:attr=[placeholder="What needs to be done?"i]
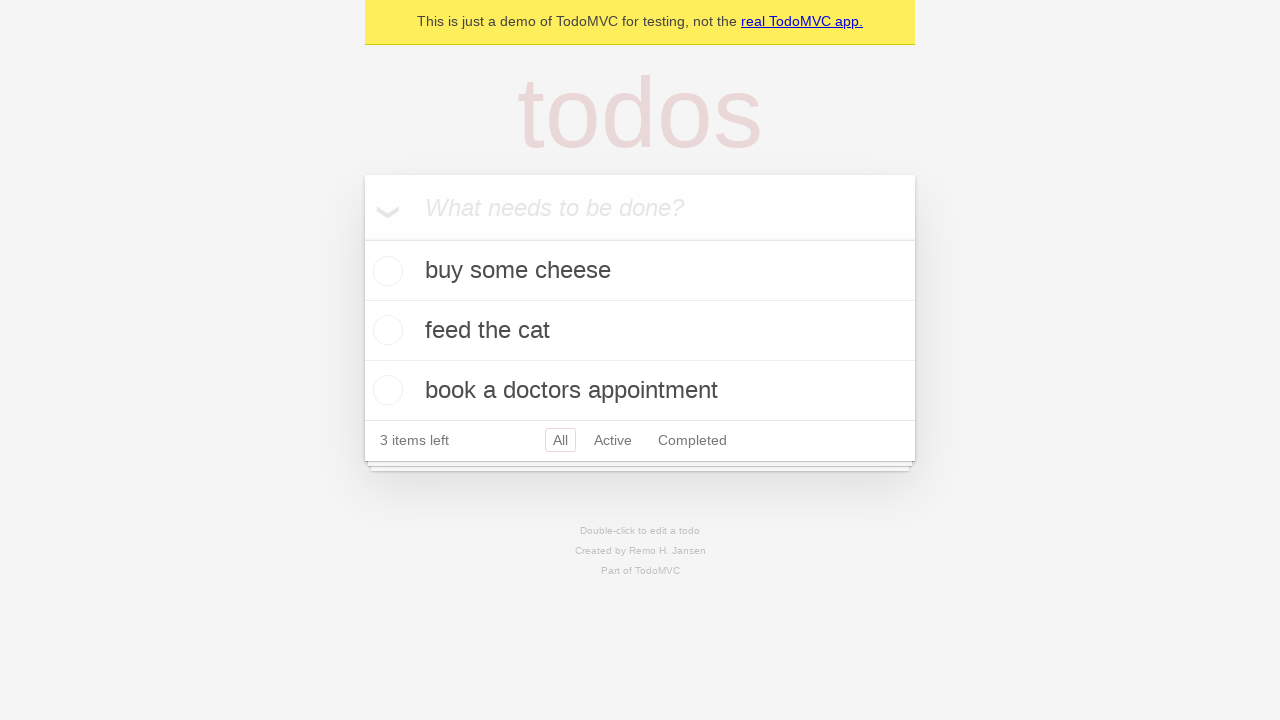

Waited for todos to be added to the page
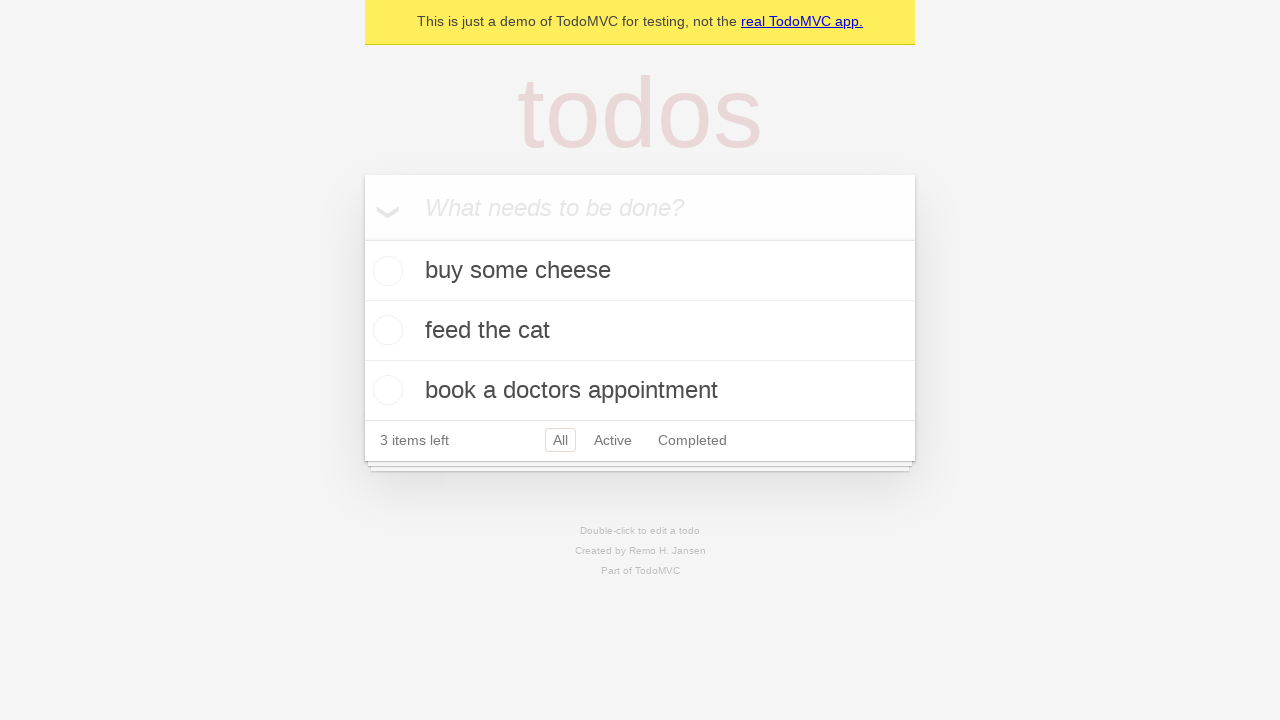

Located the 'Mark all as complete' checkbox
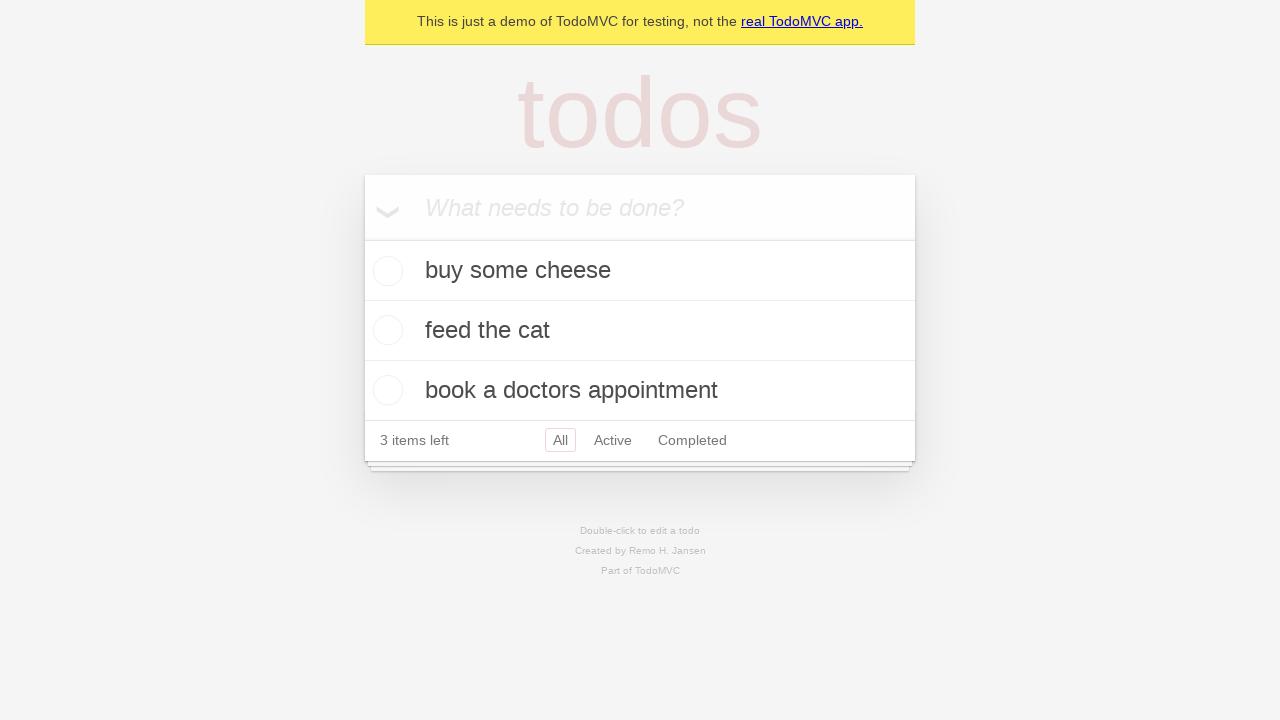

Checked the 'Mark all as complete' checkbox - all todos marked complete at (362, 238) on internal:label="Mark all as complete"i
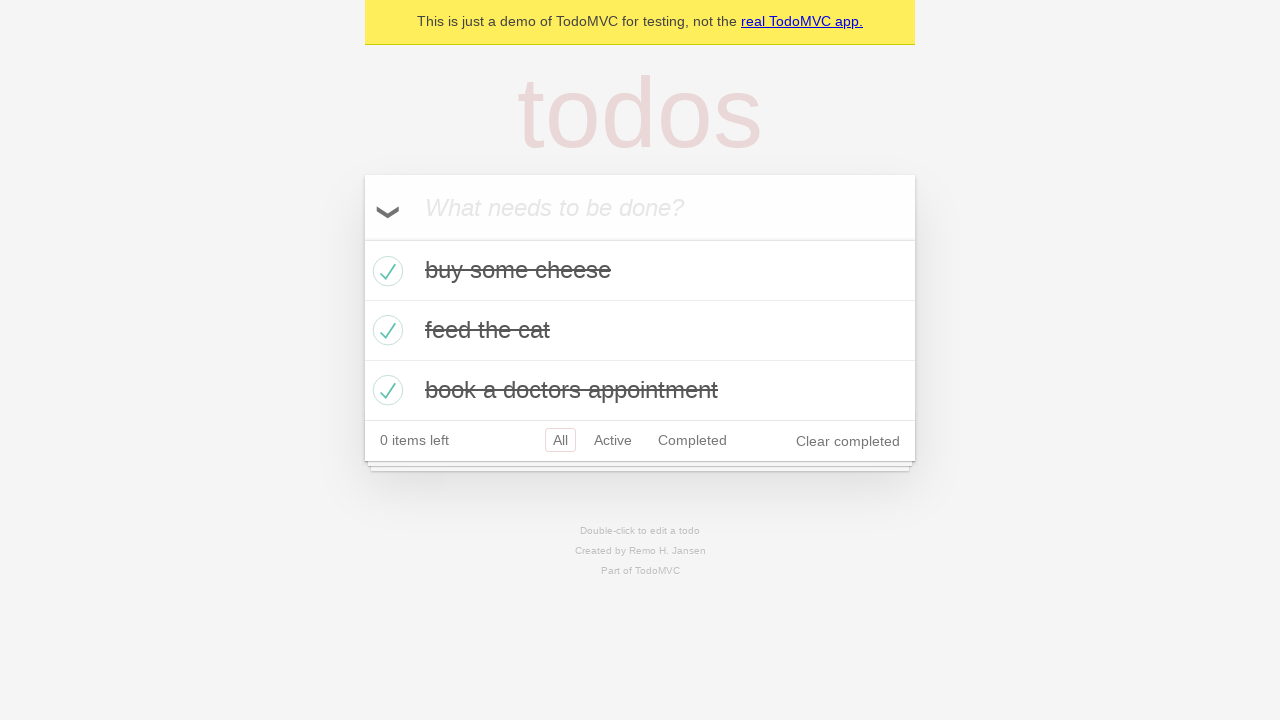

Located the first todo item
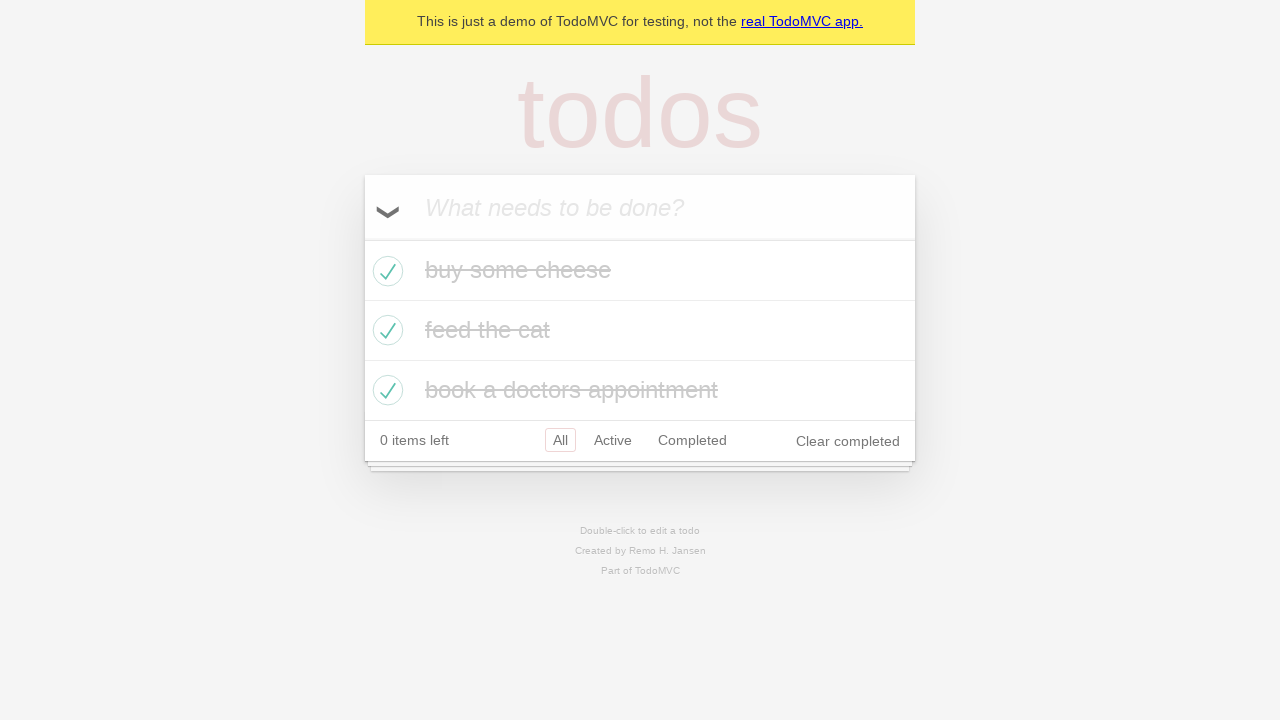

Unchecked the first todo - marked as incomplete at (385, 271) on internal:testid=[data-testid="todo-item"s] >> nth=0 >> internal:role=checkbox
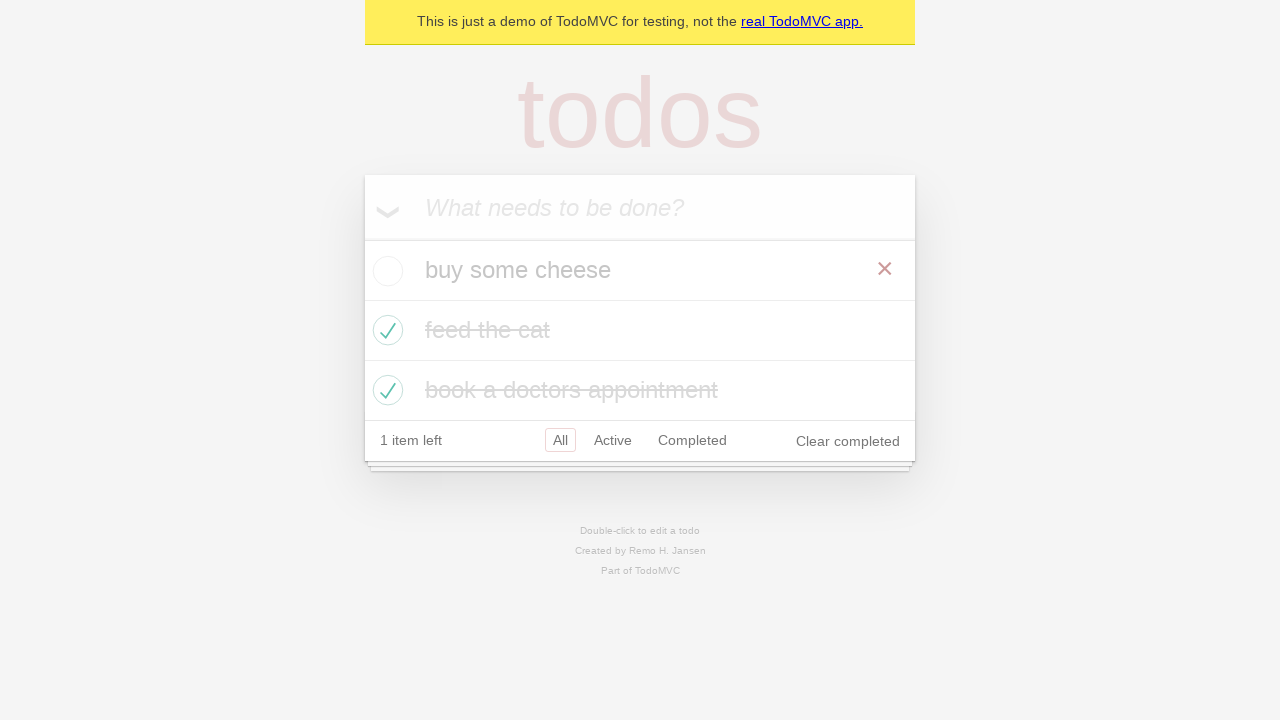

Re-checked the first todo - marked as complete again at (385, 271) on internal:testid=[data-testid="todo-item"s] >> nth=0 >> internal:role=checkbox
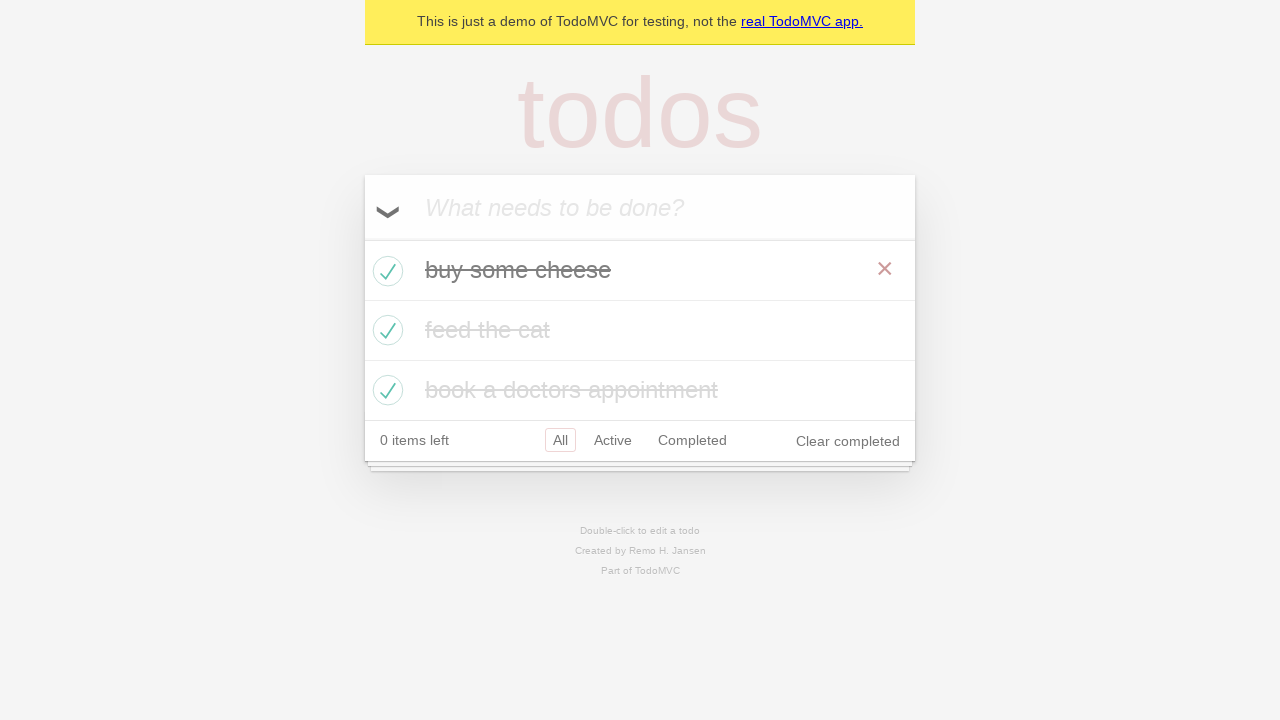

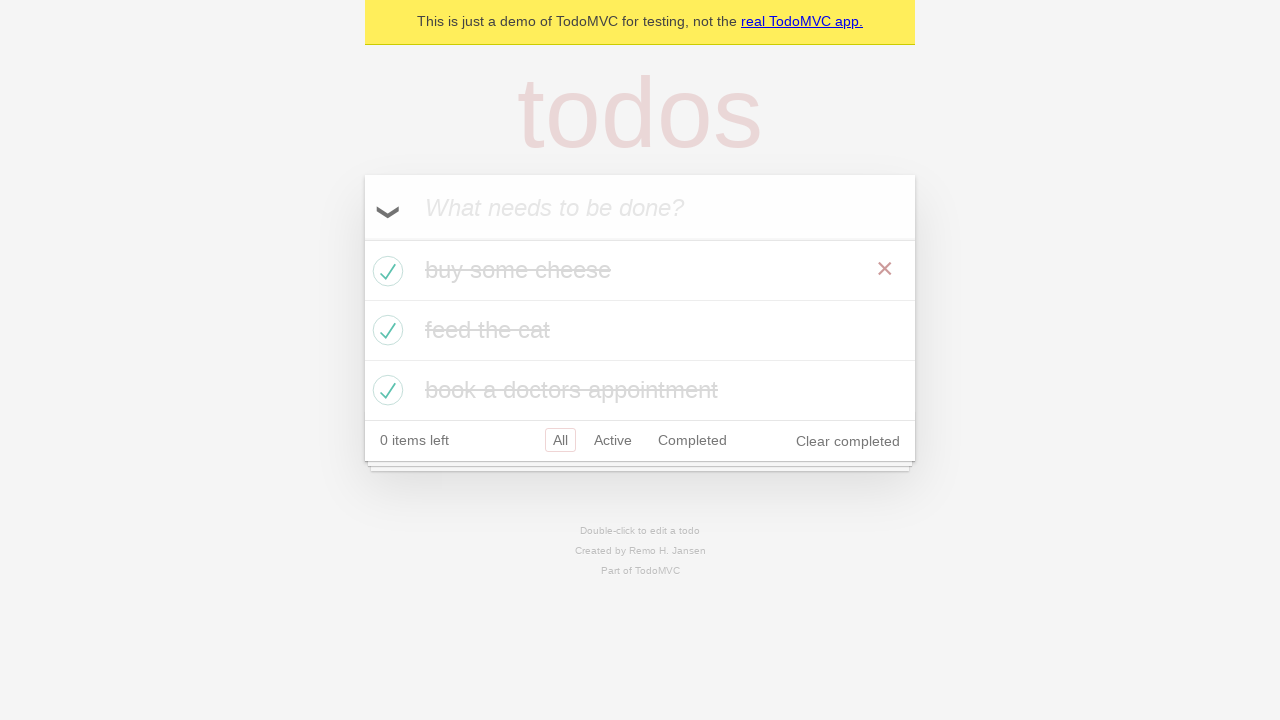